Searches for "display", clears the search box, then searches for "phone"

Starting URL: http://opencart.abstracta.us/index.php?route=common/home

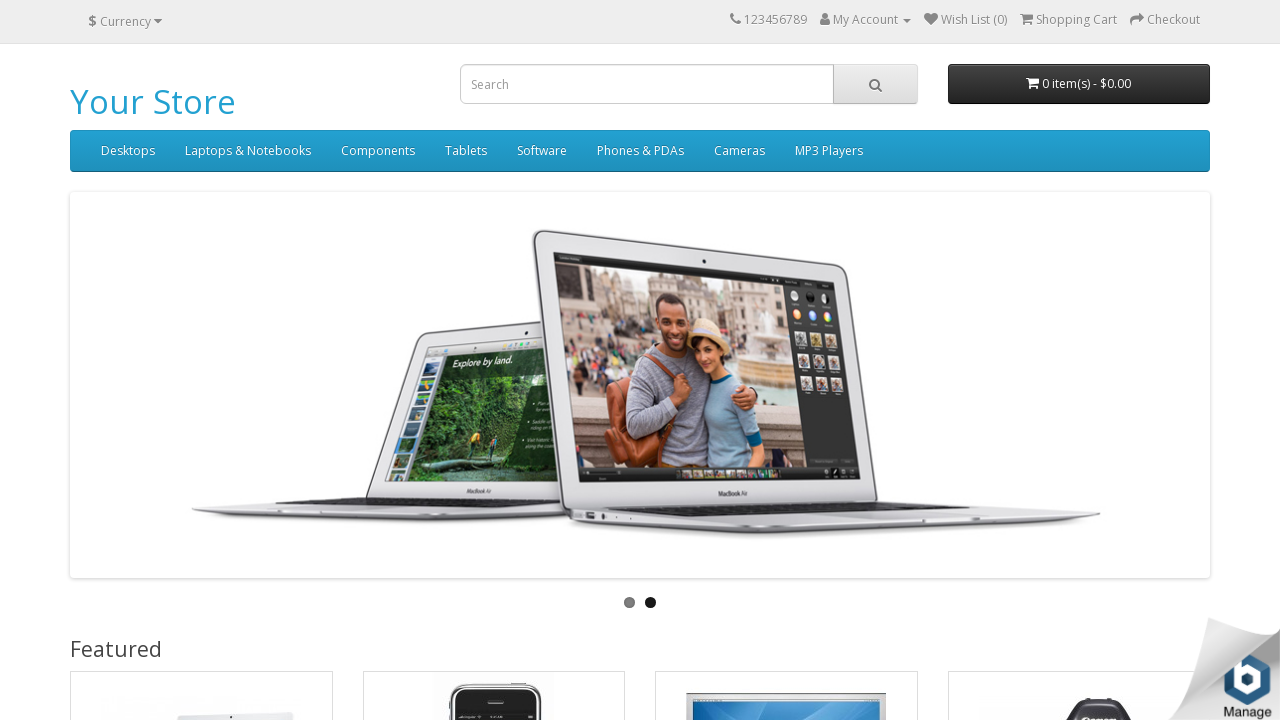

Filled search box with 'display' on input[name='search']
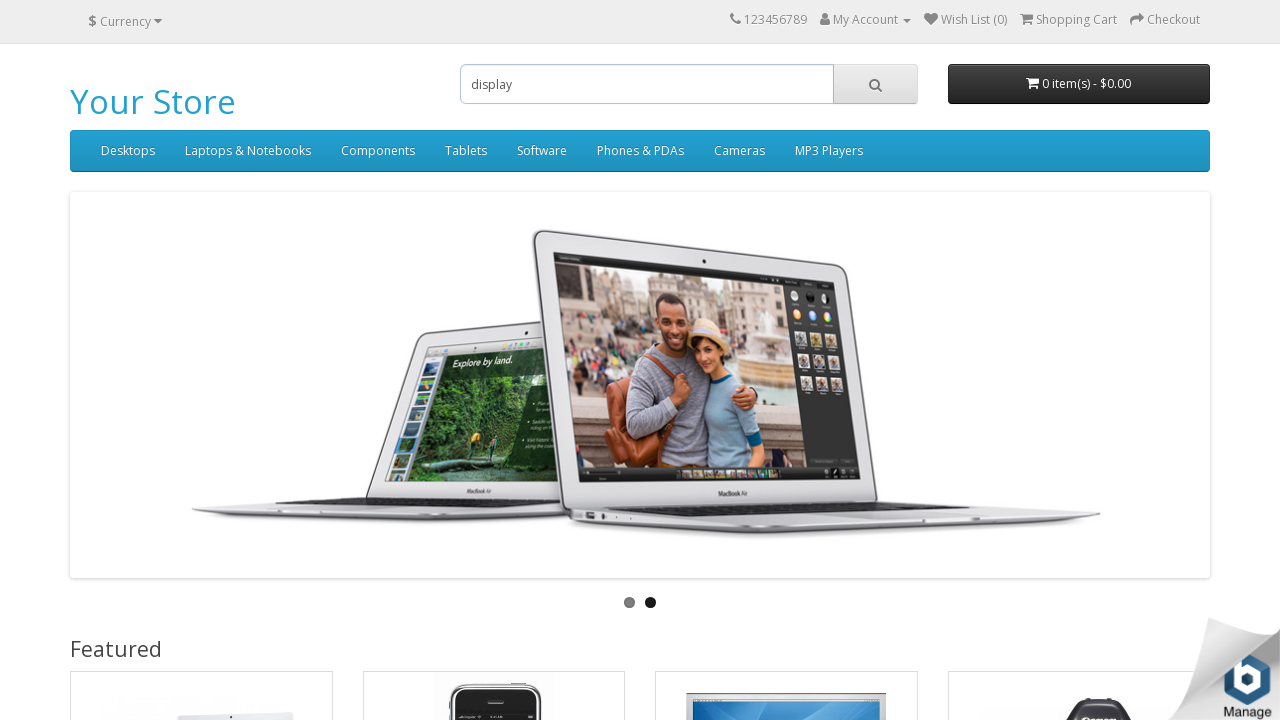

Clicked search button to search for 'display' at (875, 84) on button.btn-default
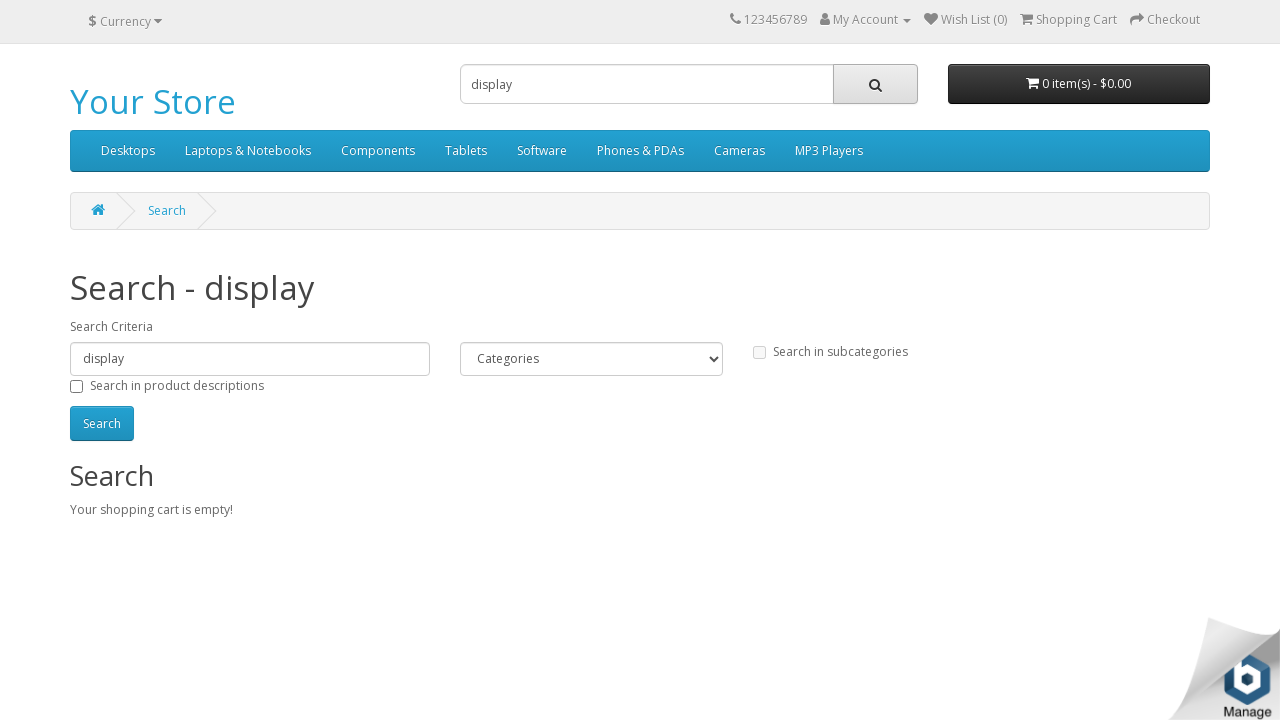

Cleared search box on input[name='search']
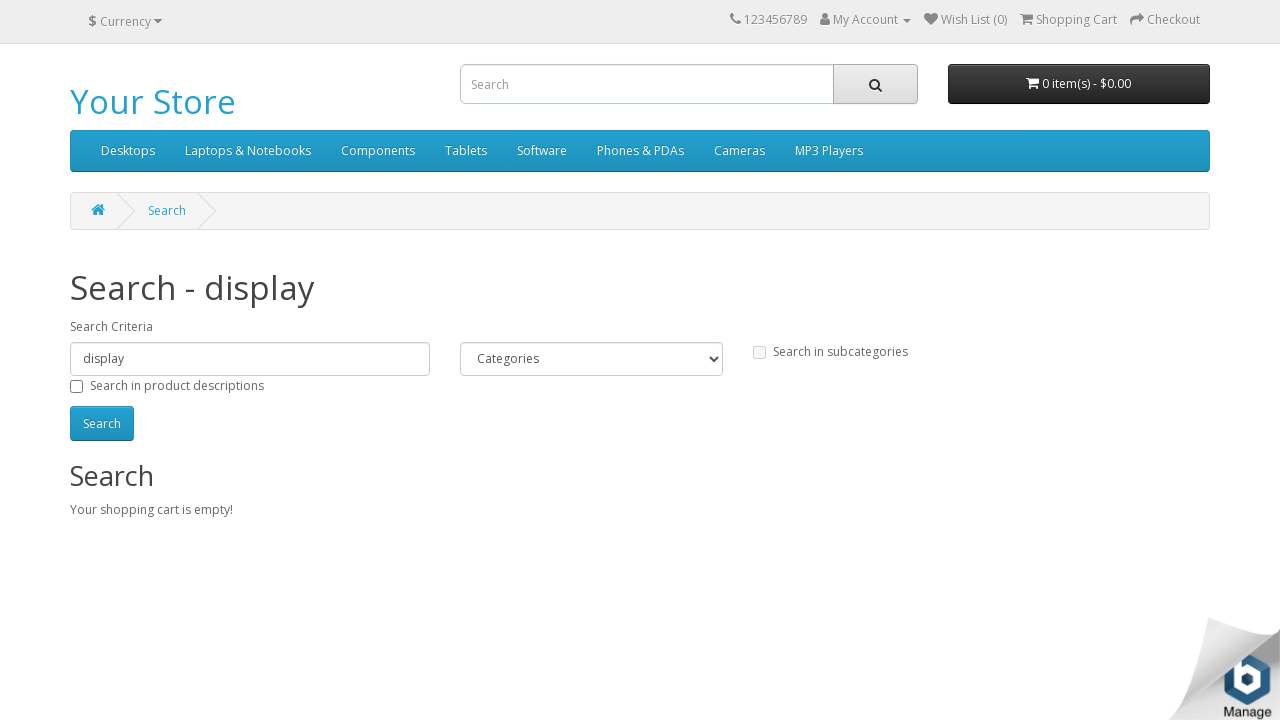

Filled search box with 'phone' on input[name='search']
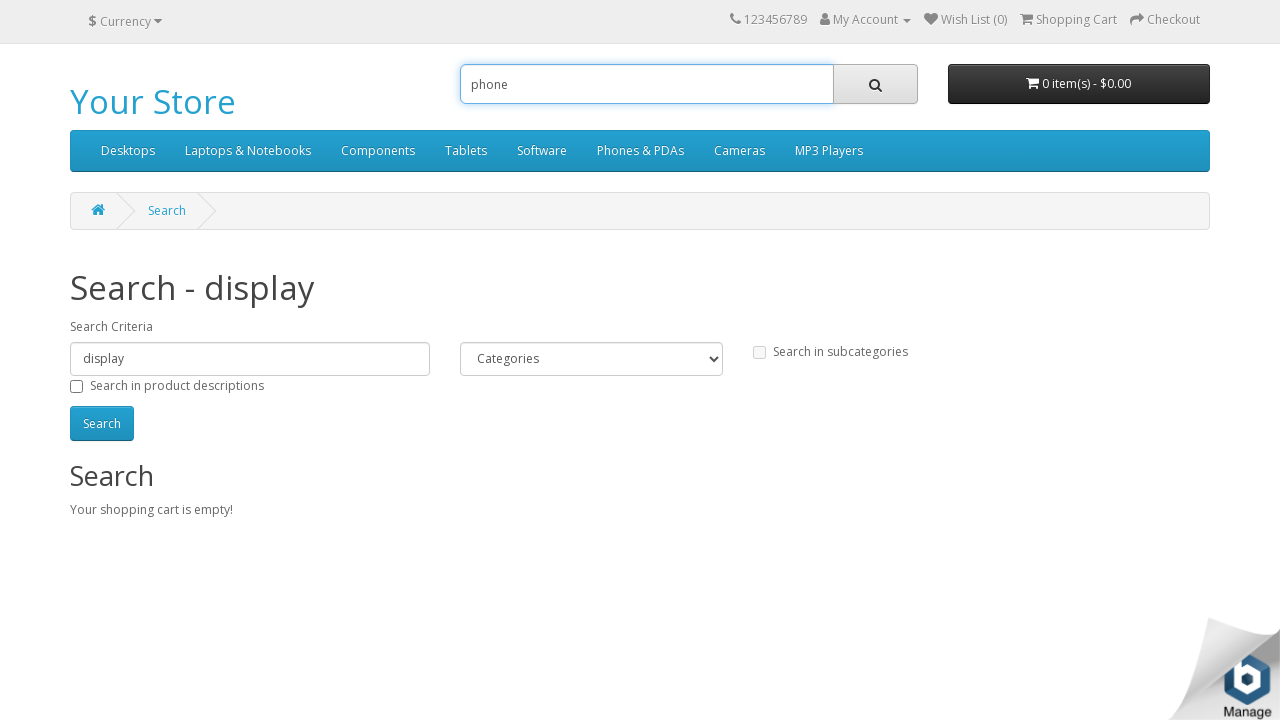

Clicked search button to search for 'phone' at (875, 84) on button.btn-default
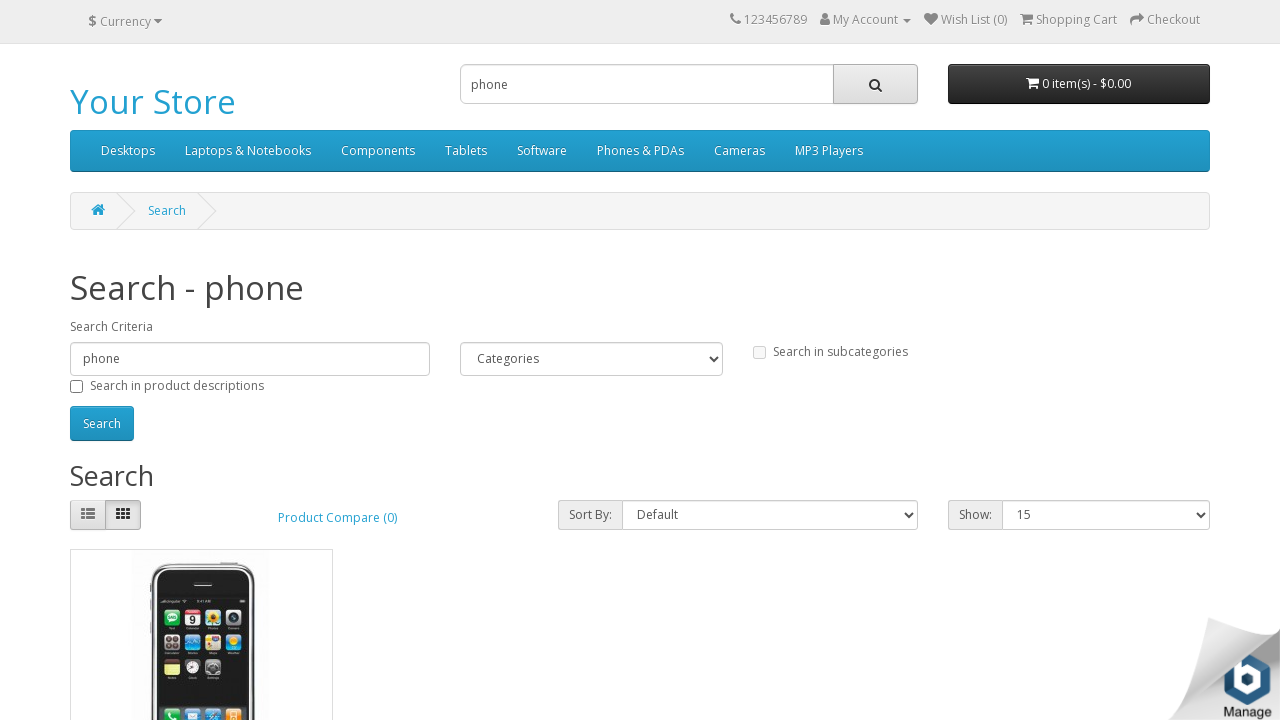

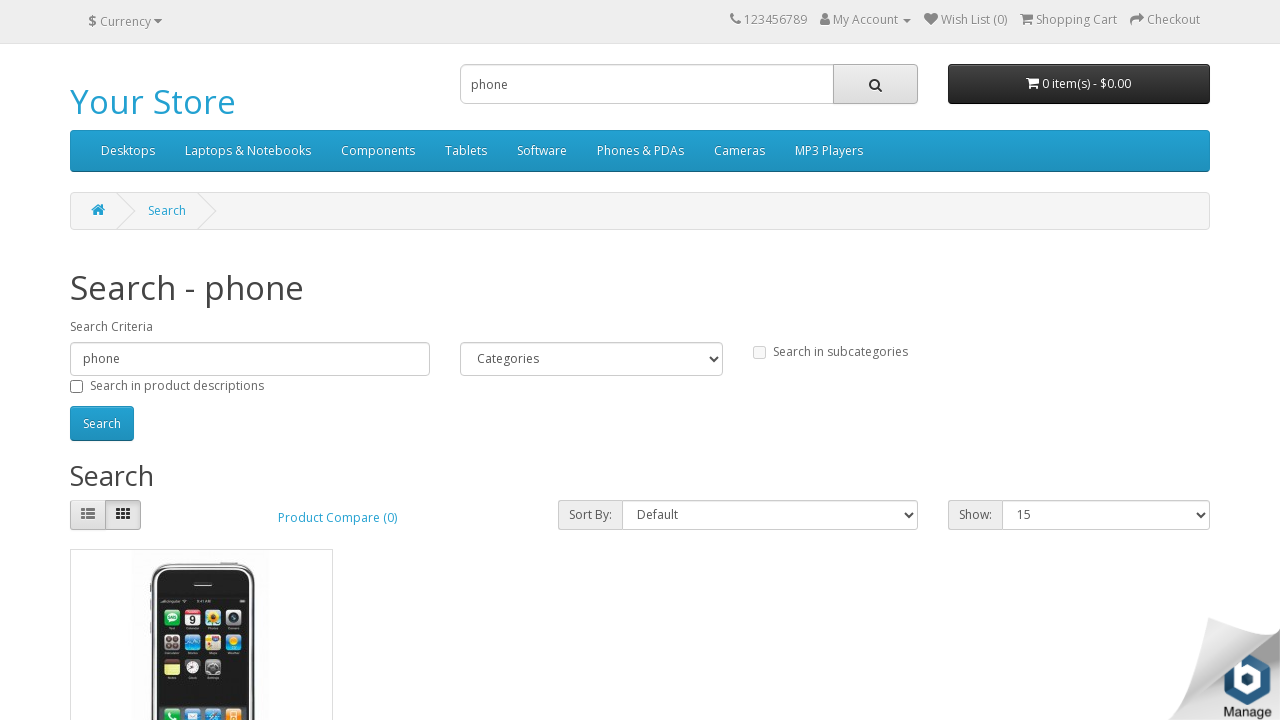